Tests dropdown selection functionality on a flight booking practice page by selecting origin city (Bangalore) and destination city (Chennai) from dropdown menus

Starting URL: https://rahulshettyacademy.com/dropdownsPractise/

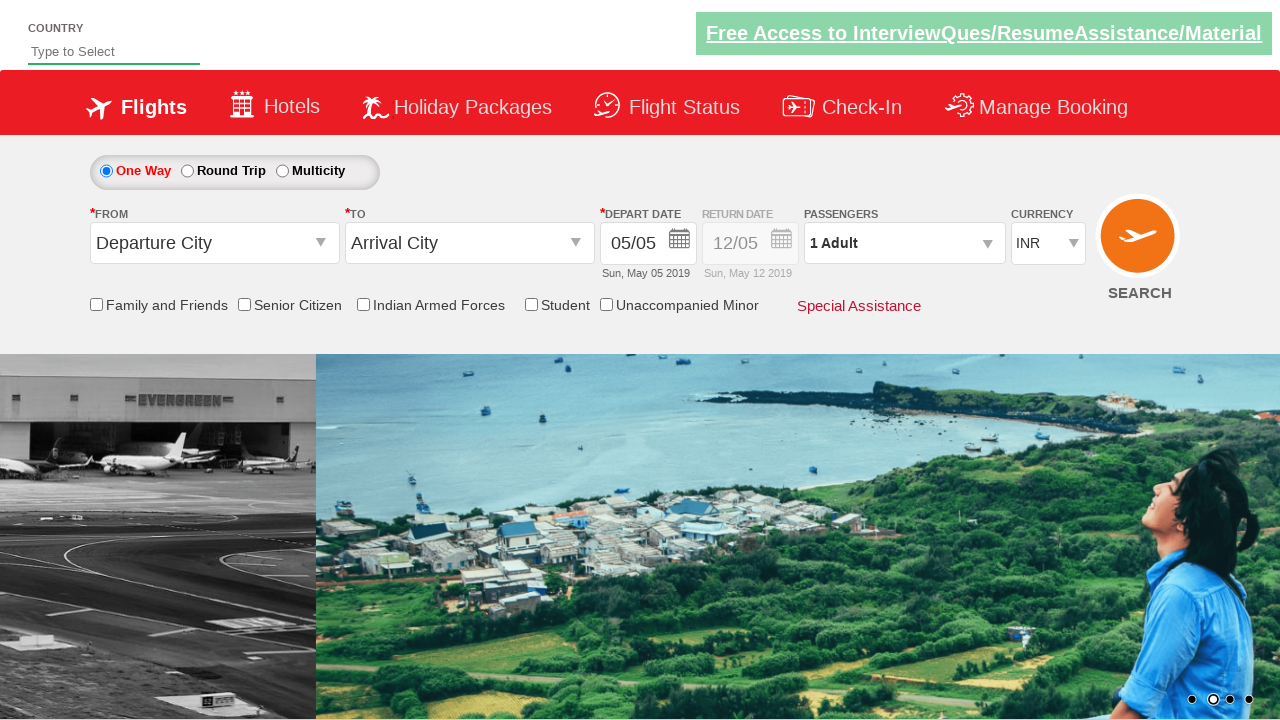

Clicked on origin station dropdown to open it at (214, 243) on #ctl00_mainContent_ddl_originStation1_CTXT
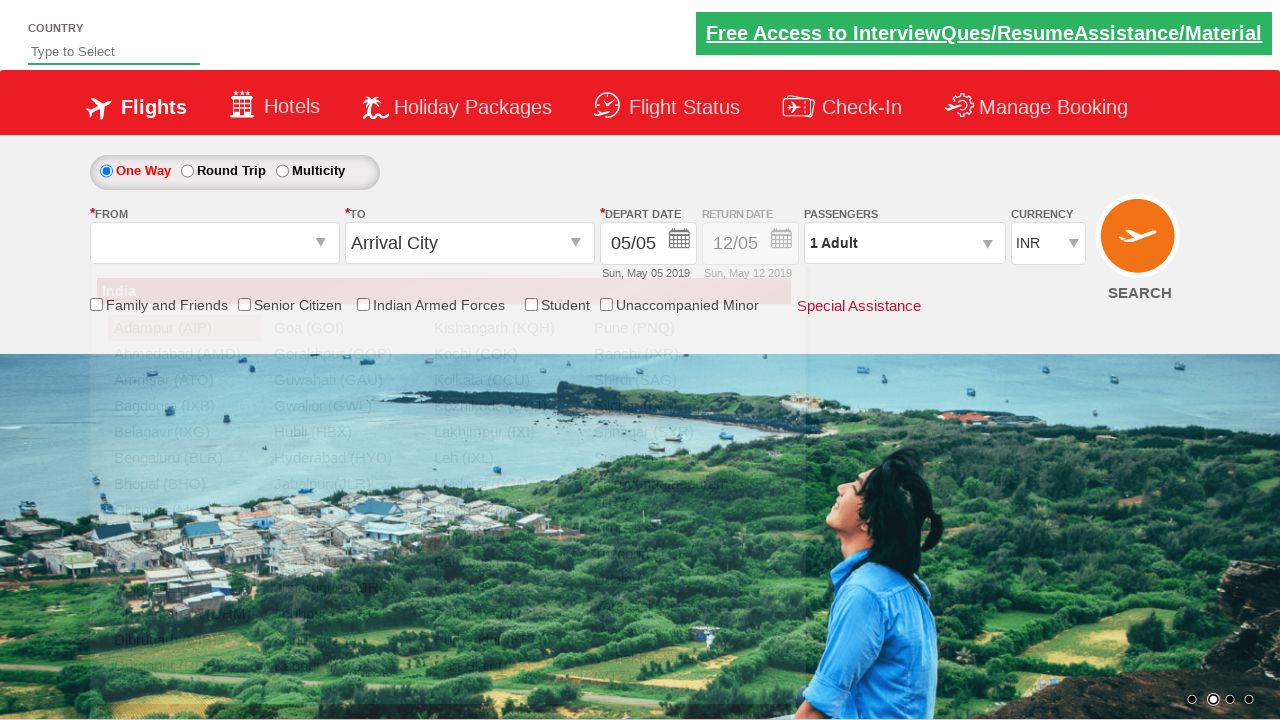

Selected Bangalore (BLR) as origin city at (184, 458) on xpath=//a[@value='BLR']
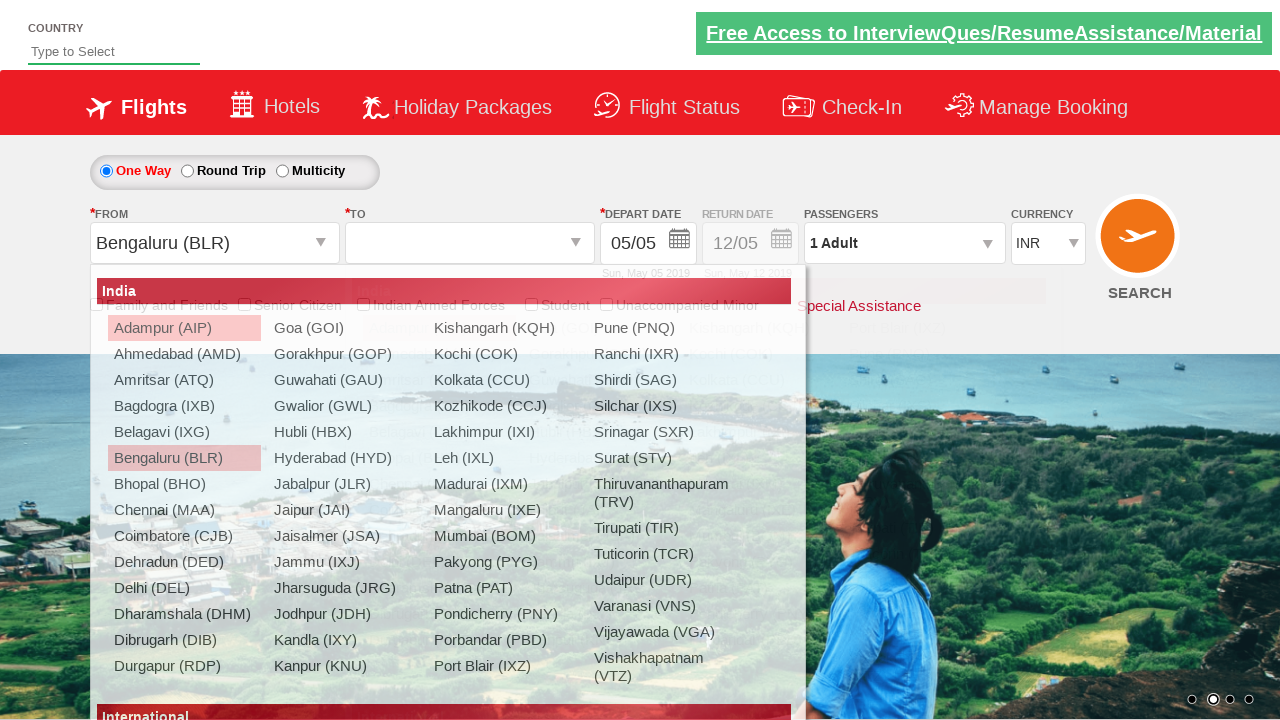

Waited 2 seconds for dropdown animation to complete
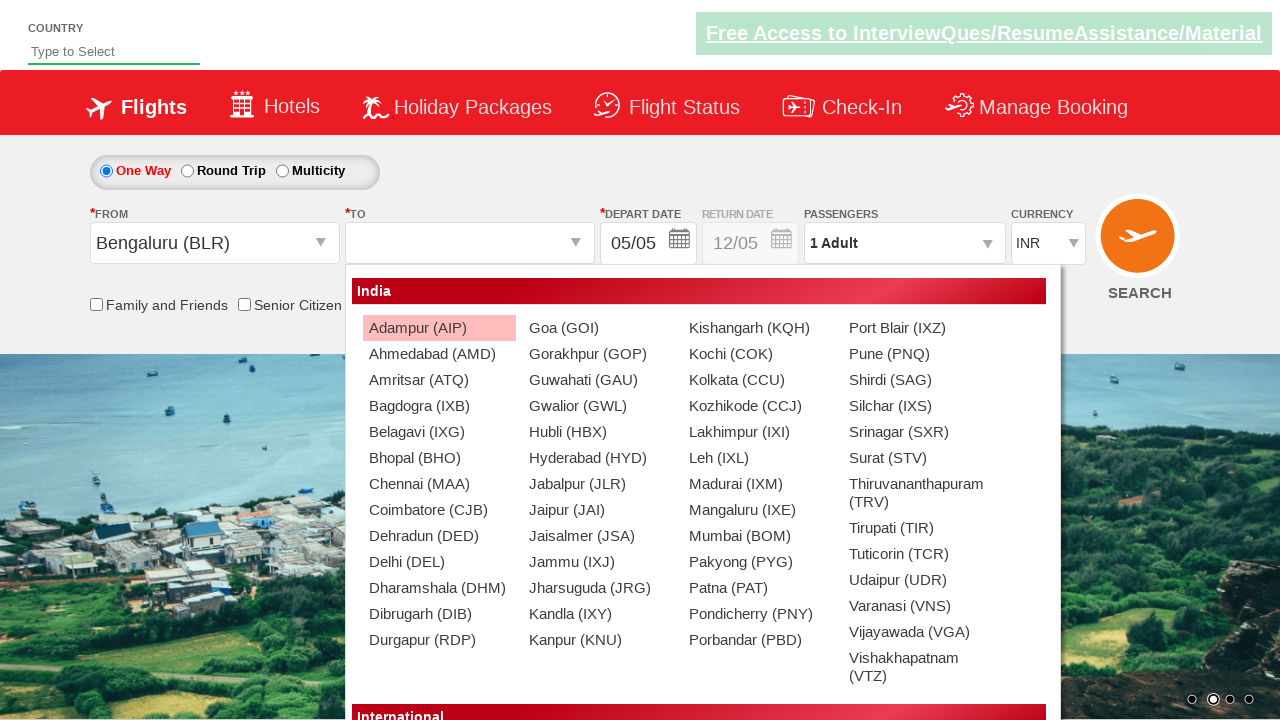

Selected Chennai (MAA) as destination city at (439, 484) on xpath=//div[@id='glsctl00_mainContent_ddl_destinationStation1_CTNR']//a[@value='
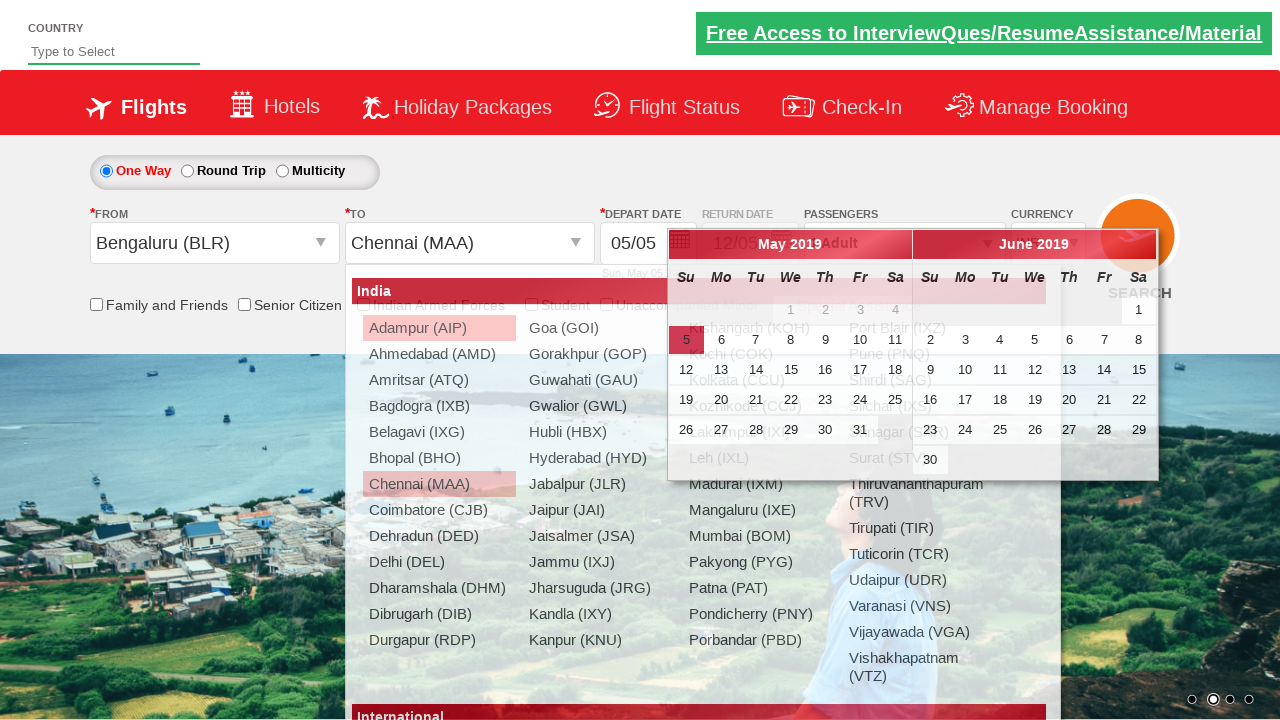

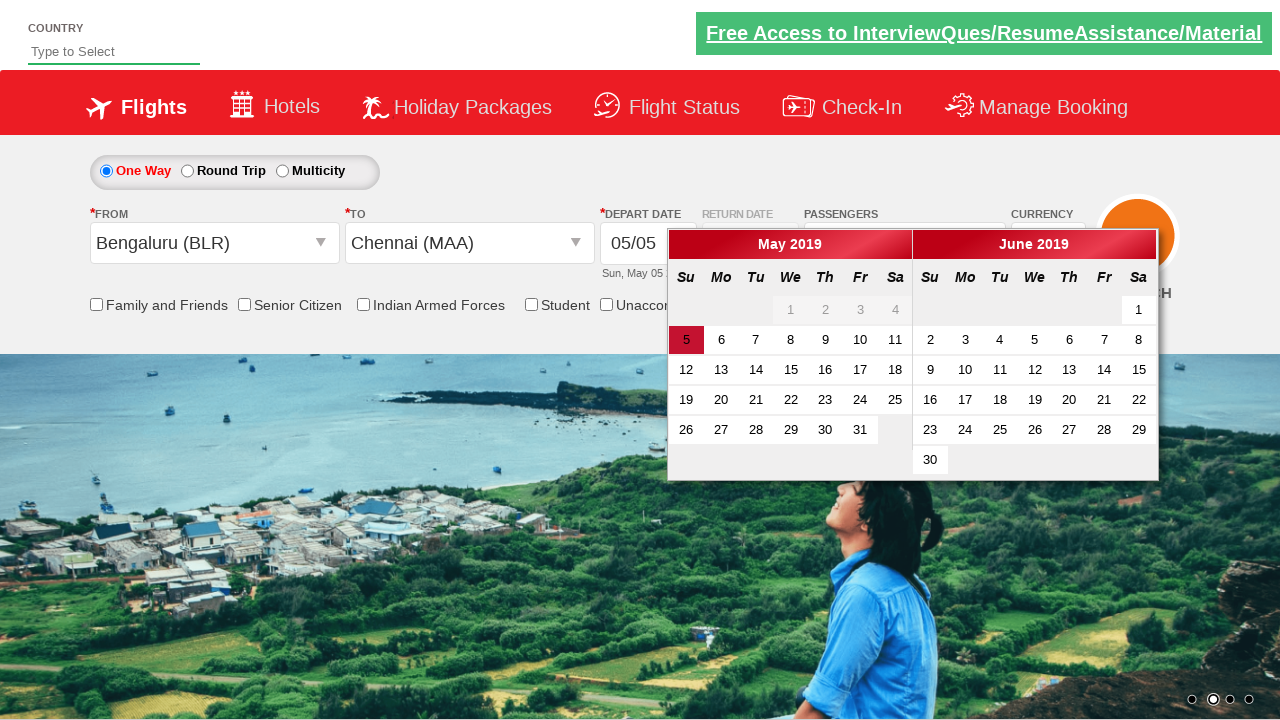